Tests accepting a JavaScript alert by clicking the first button, accepting the alert dialog, and verifying the success message is displayed

Starting URL: https://testcenter.techproeducation.com/index.php?page=javascript-alerts

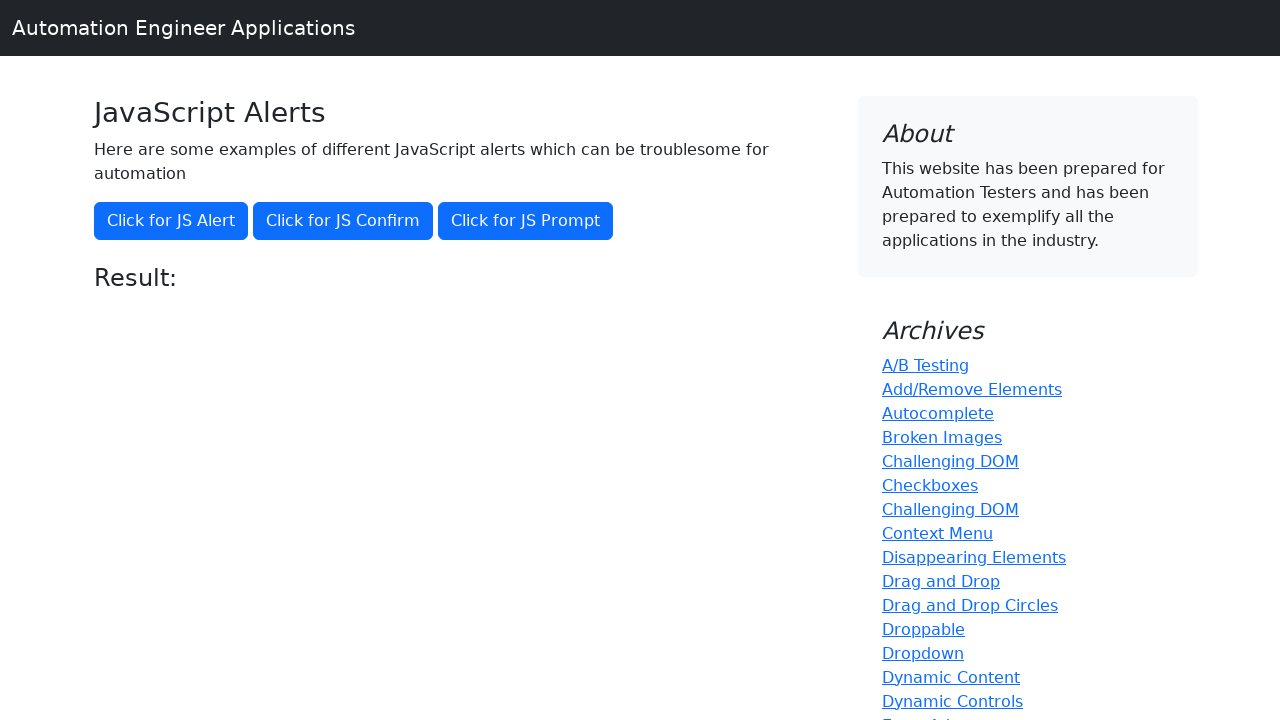

Clicked the first button to trigger JavaScript alert at (171, 221) on (//button)[1]
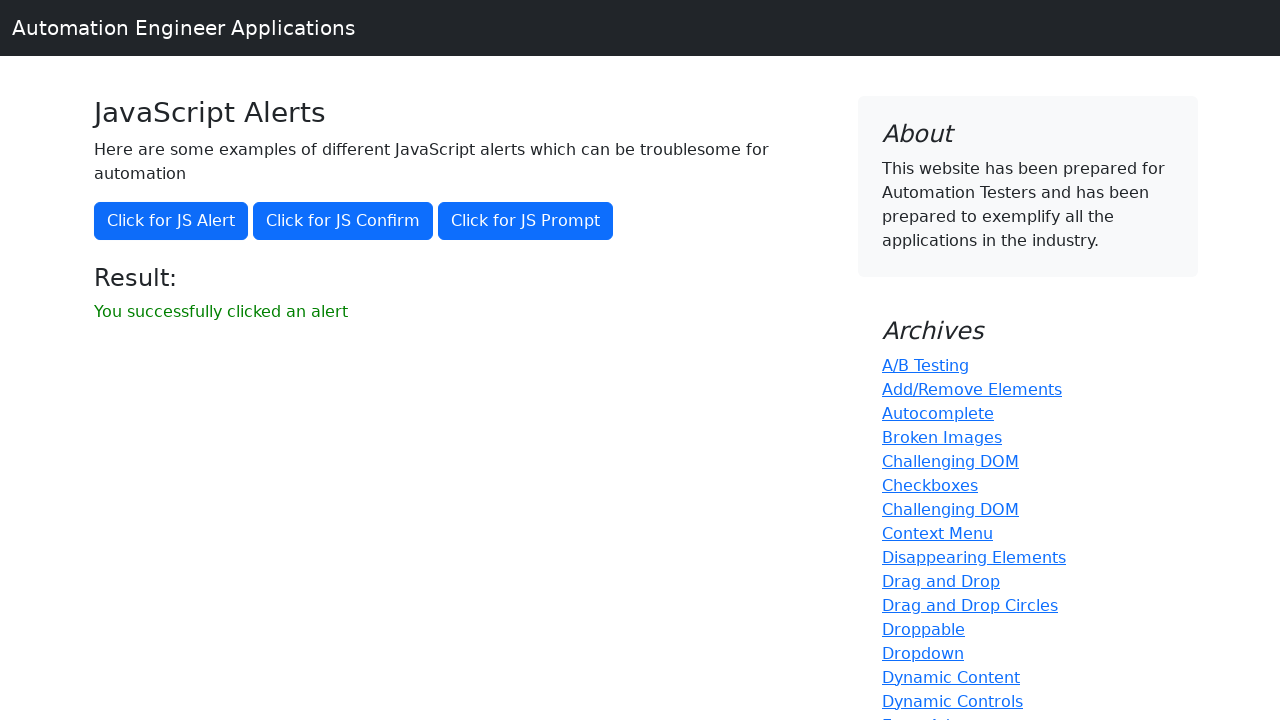

Set up dialog handler to accept alert
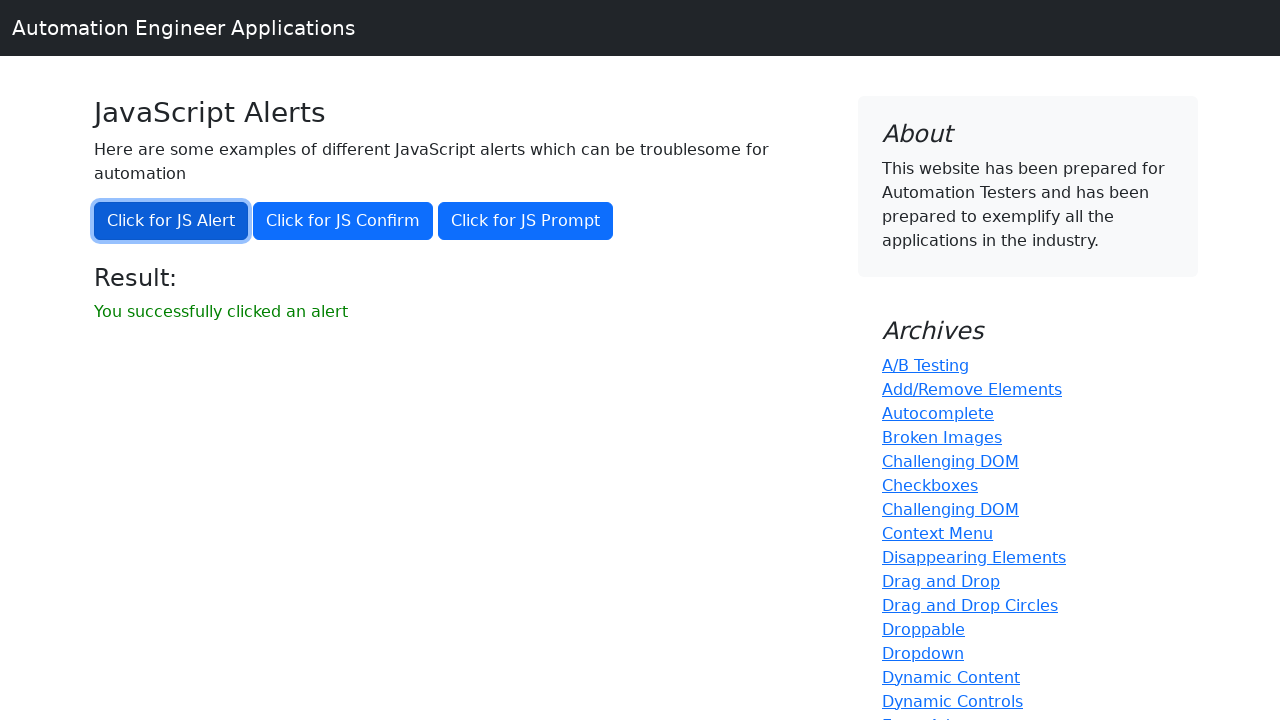

Success message element loaded after accepting alert
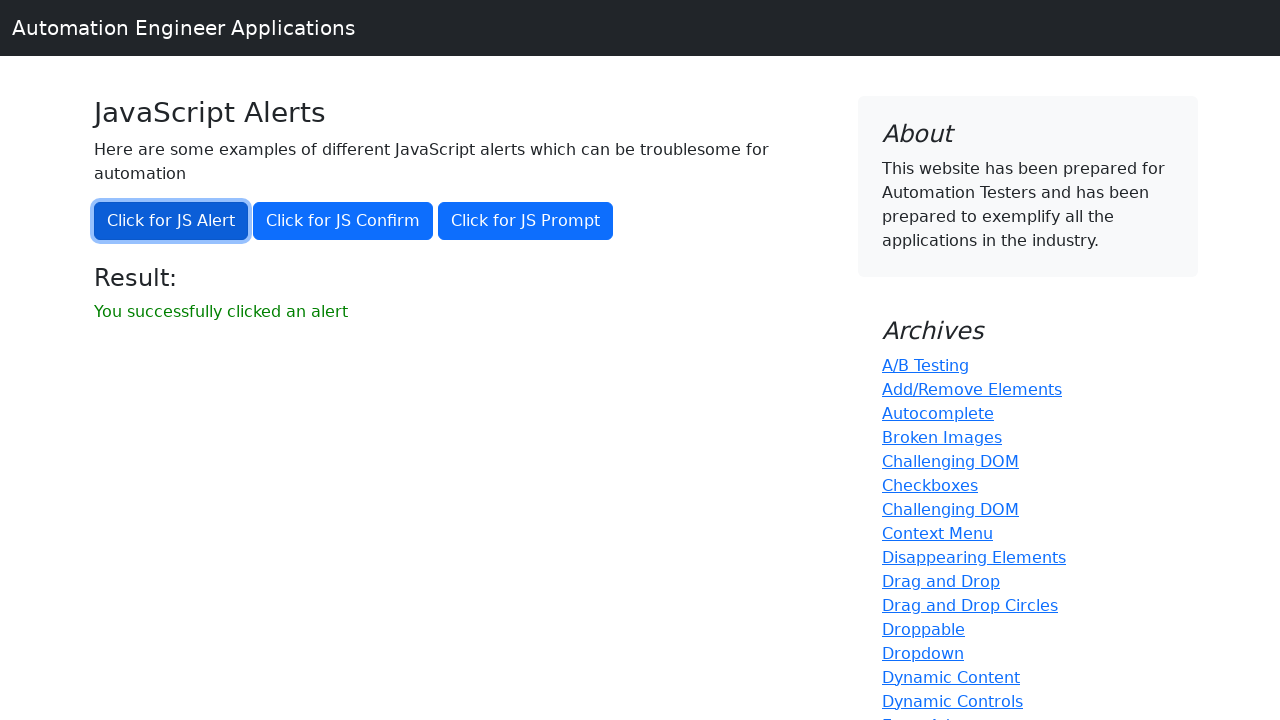

Located the success message element
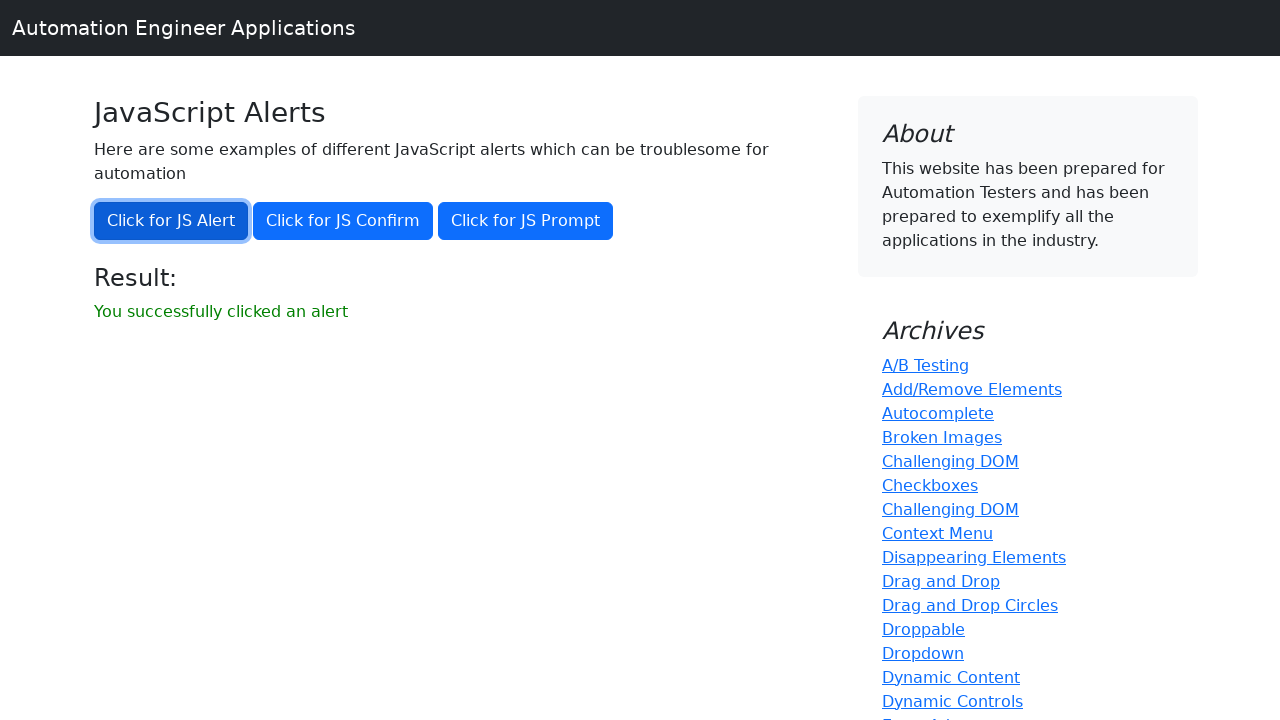

Verified success message displays 'You successfully clicked an alert'
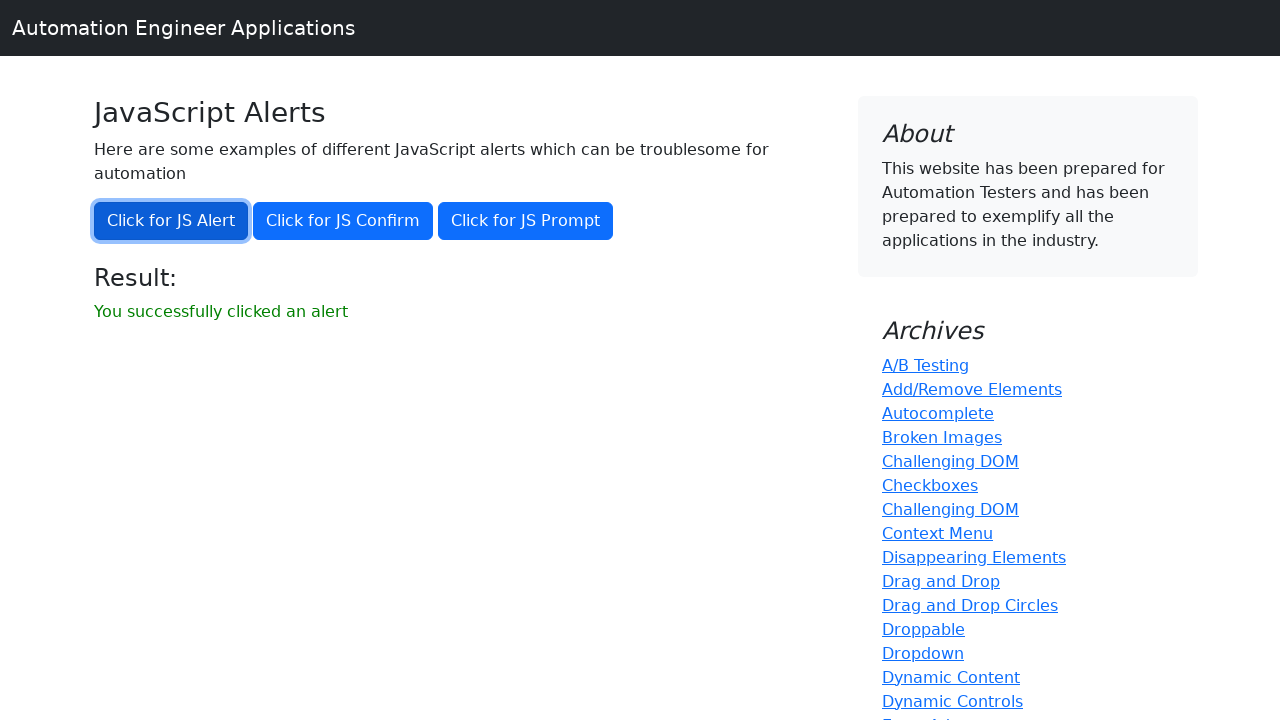

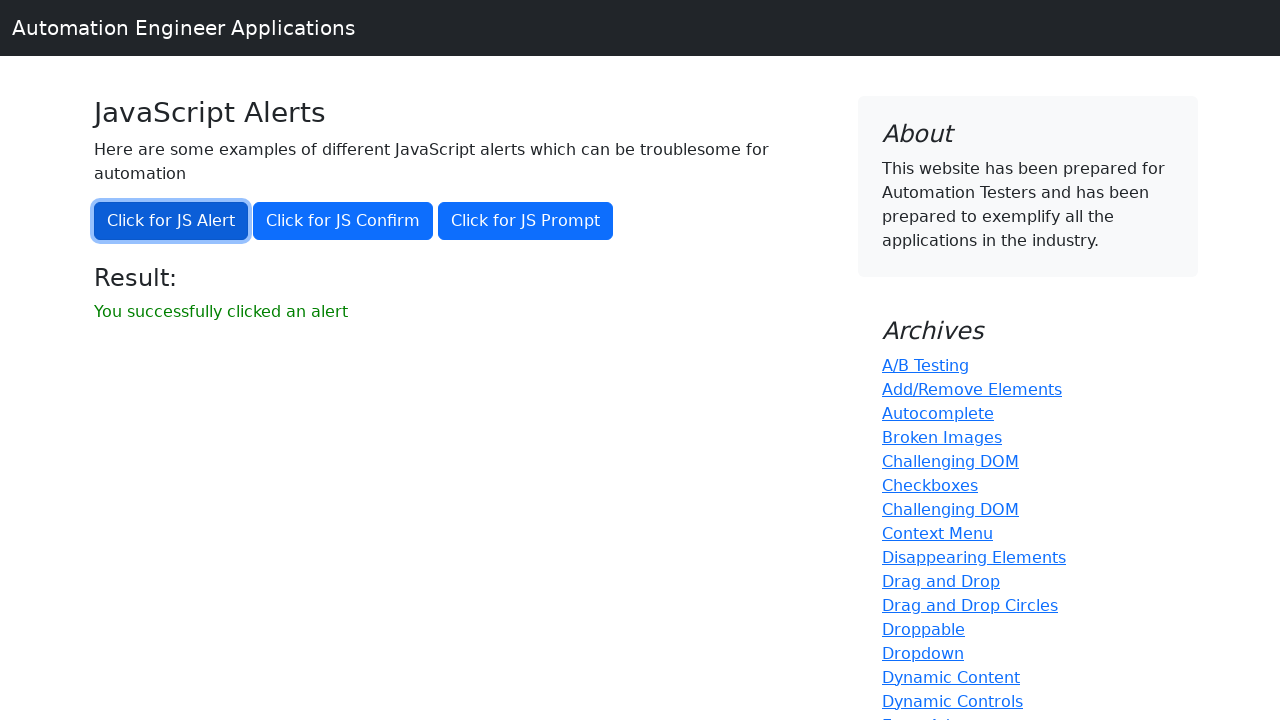